Tests drag and drop functionality by dragging an element onto a droppable target on the jQuery UI demo page, then verifies the drop was successful by checking CSS properties of the target element.

Starting URL: https://jqueryui.com/resources/demos/droppable/default.html

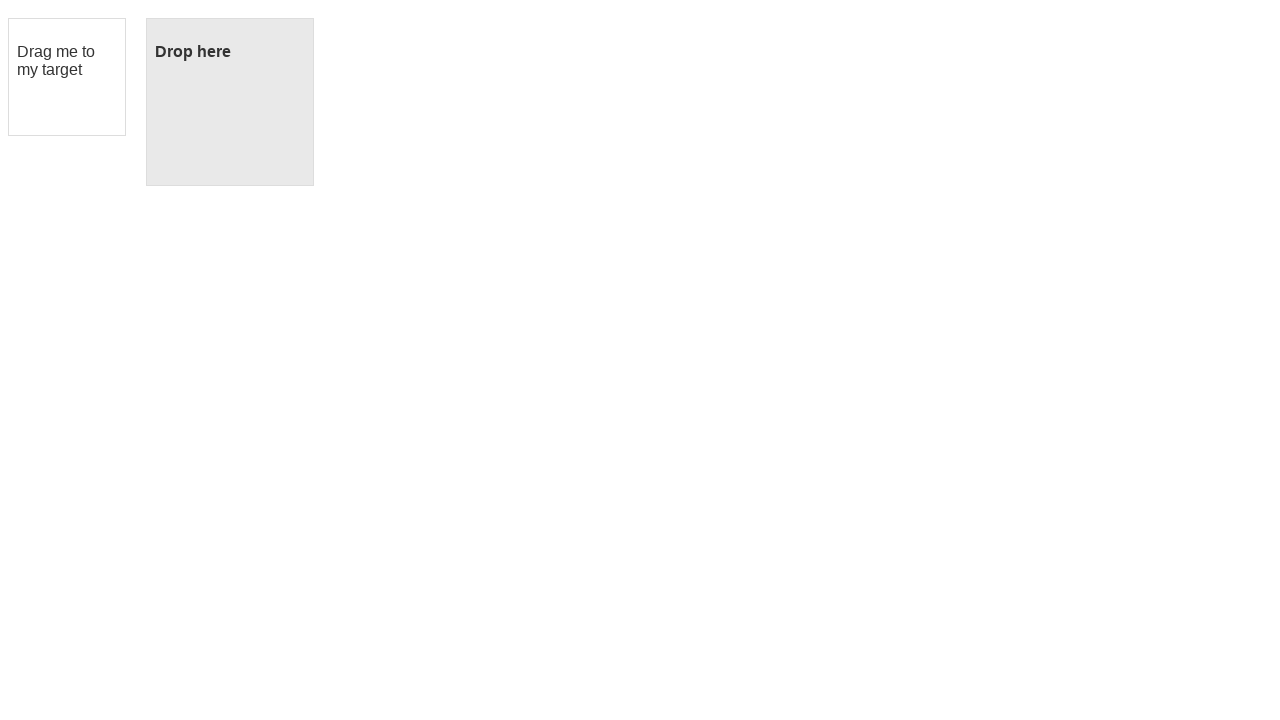

Waited for draggable element to be visible
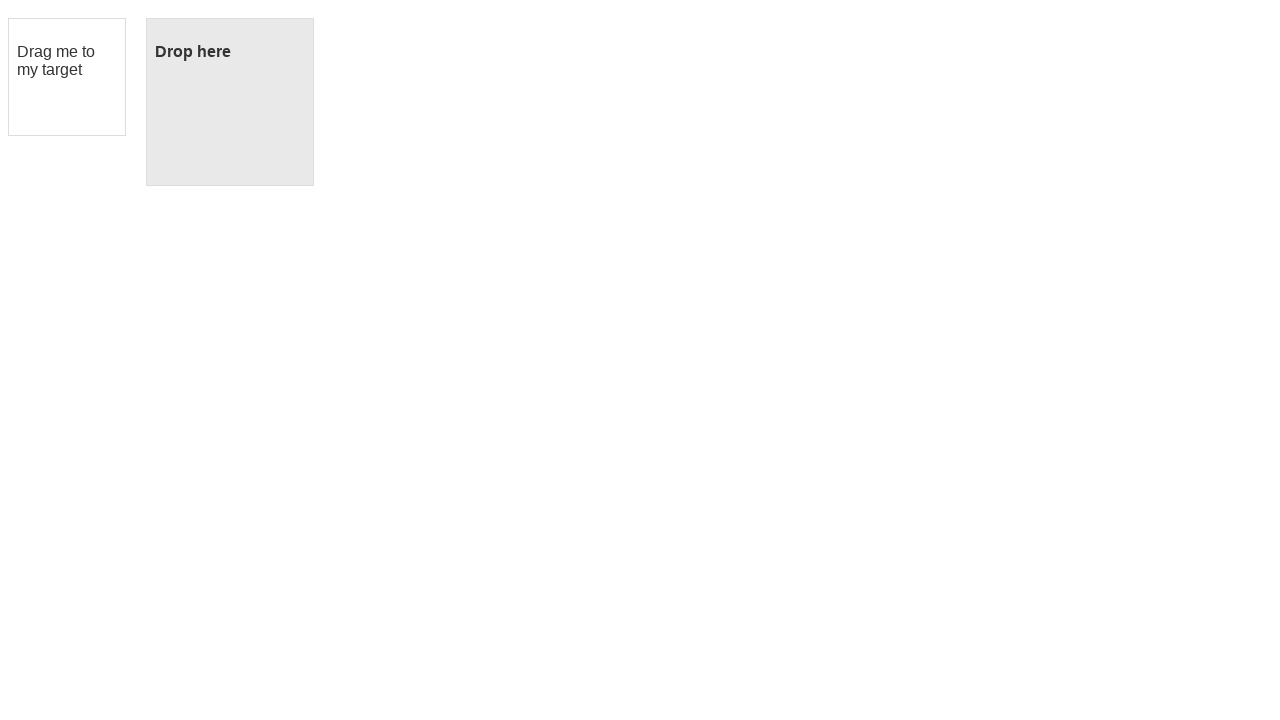

Waited for droppable element to be visible
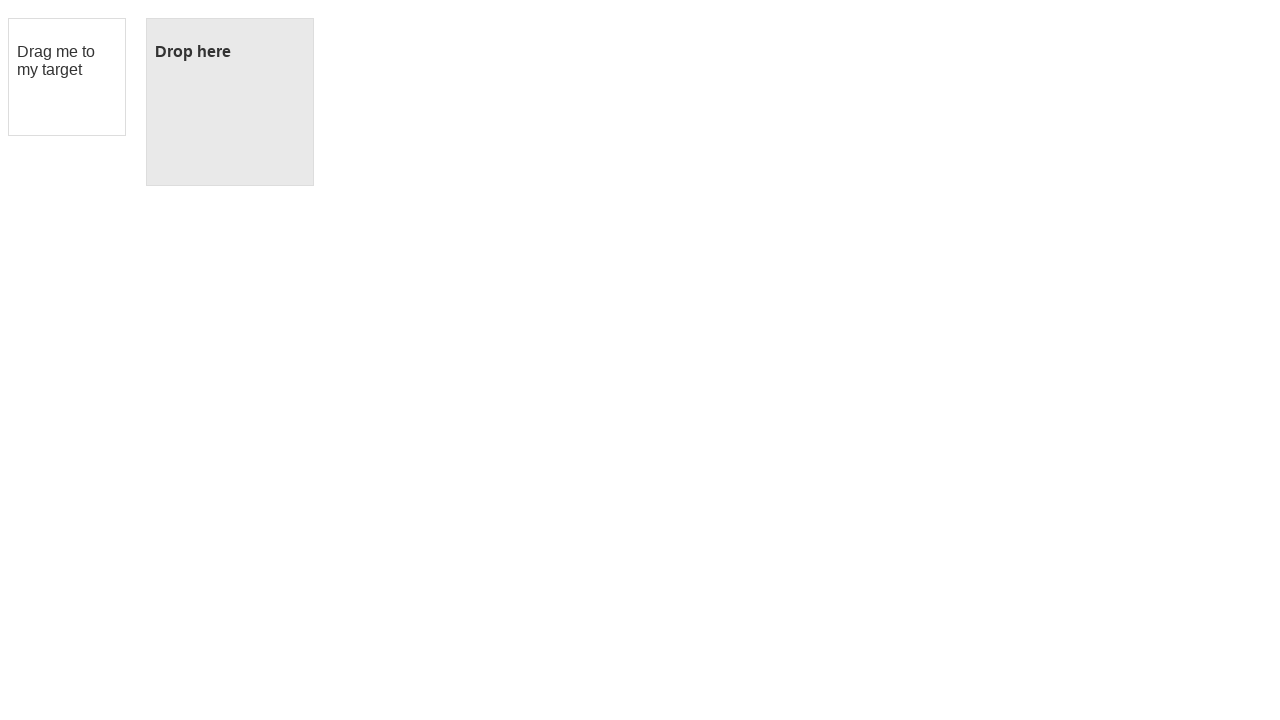

Located draggable element
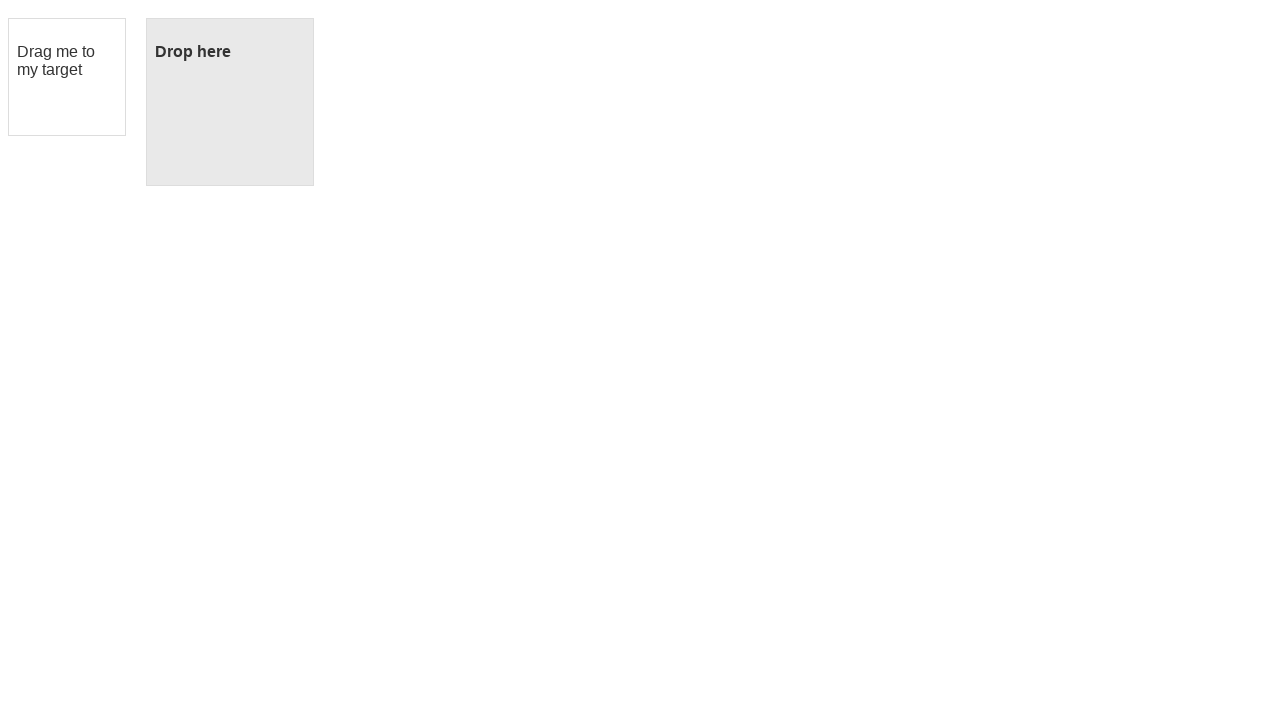

Located droppable element
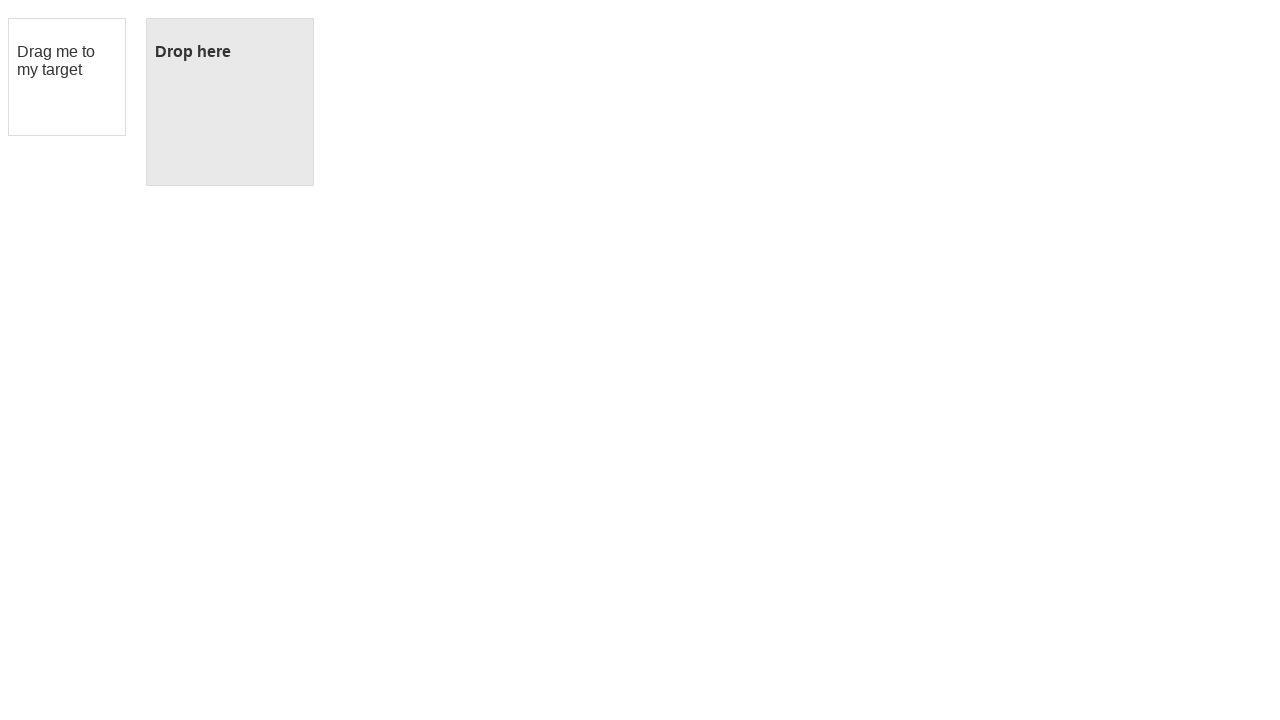

Dragged draggable element onto droppable target at (230, 102)
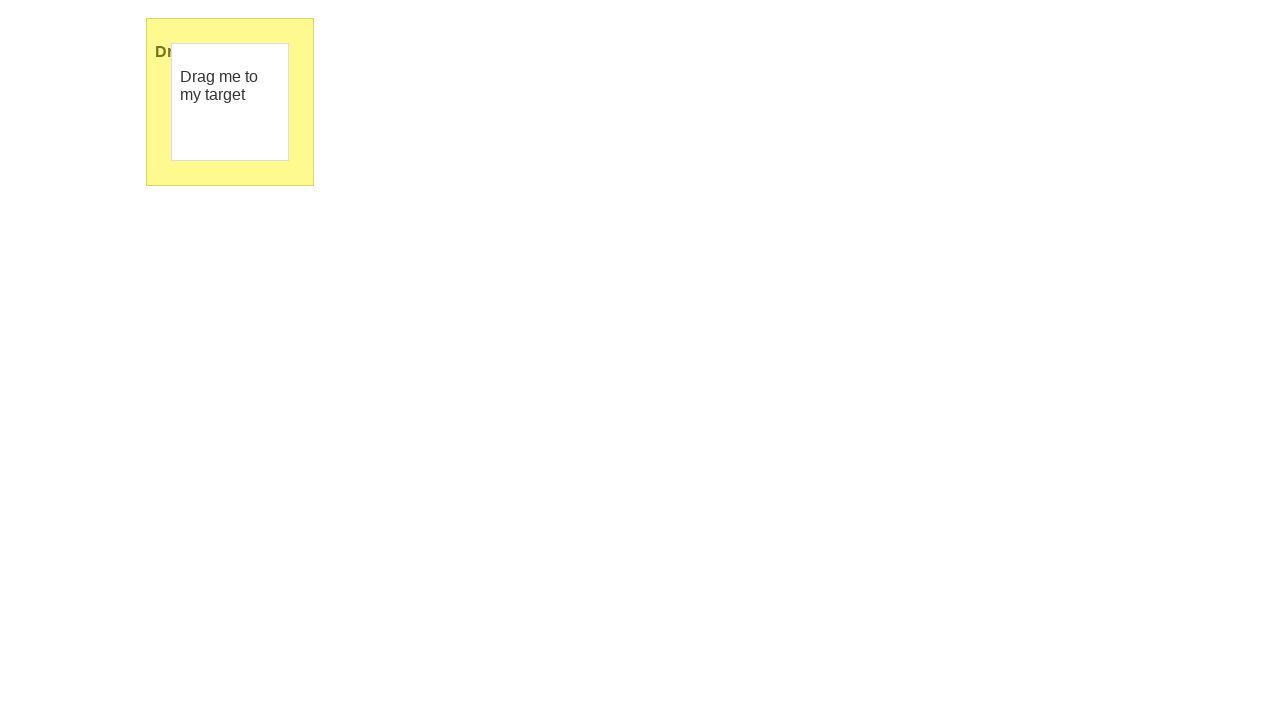

Waited 1000ms for drop animation to complete
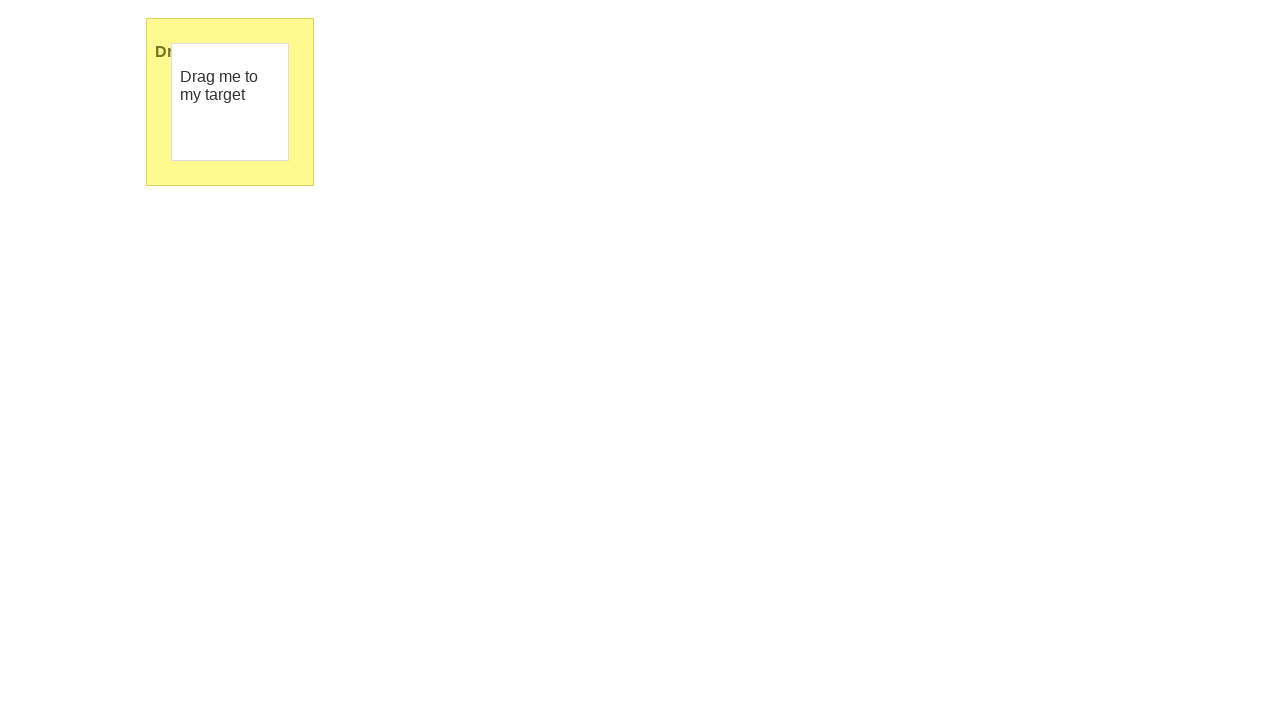

Located droppable element for verification
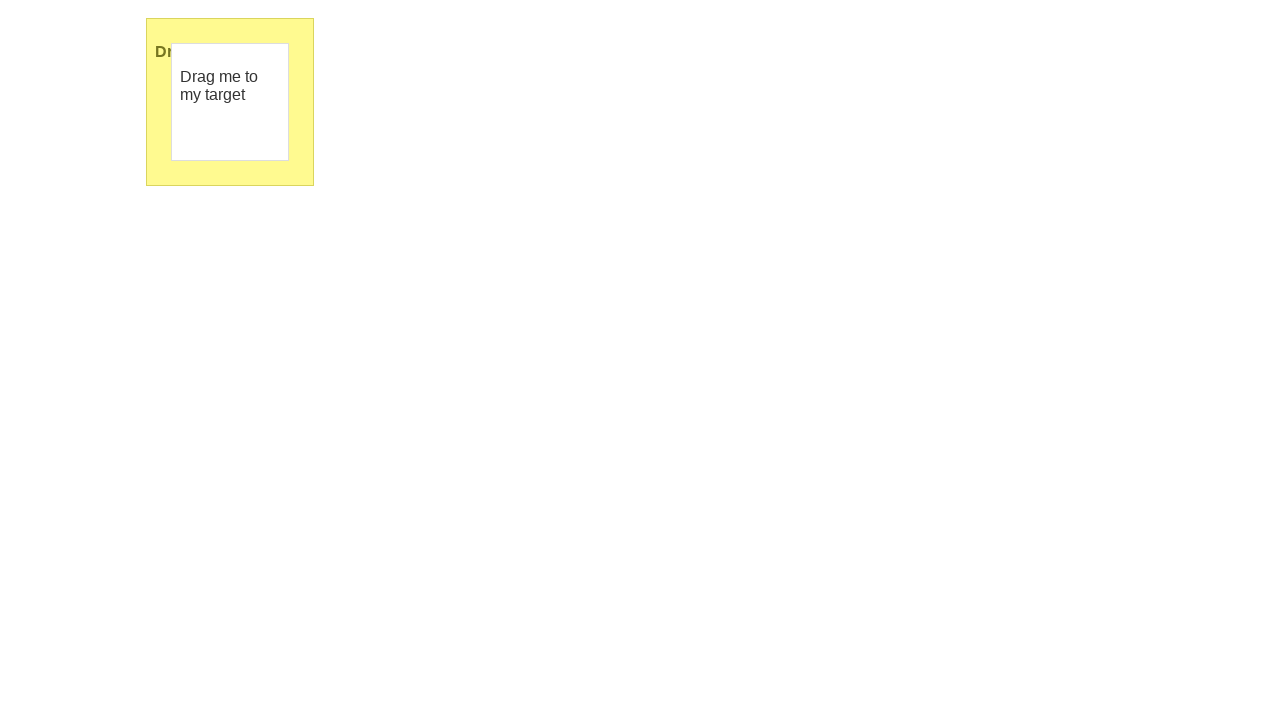

Verified droppable element is visible after drop operation
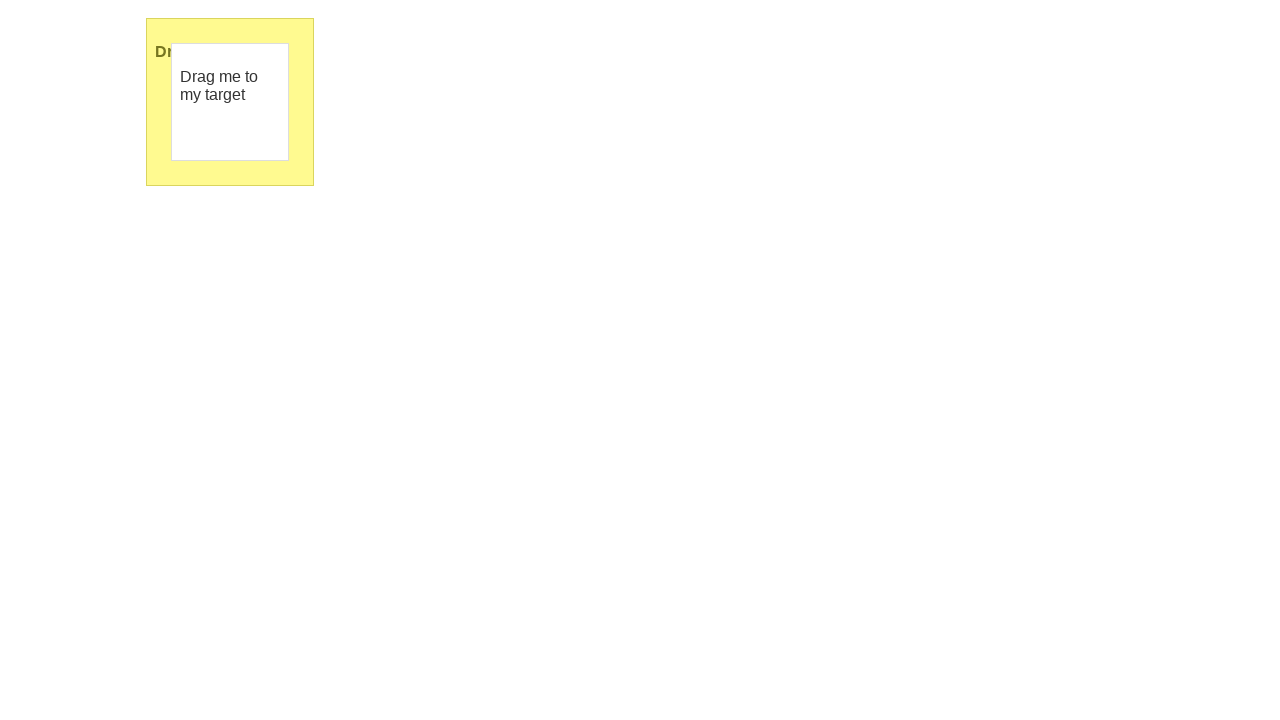

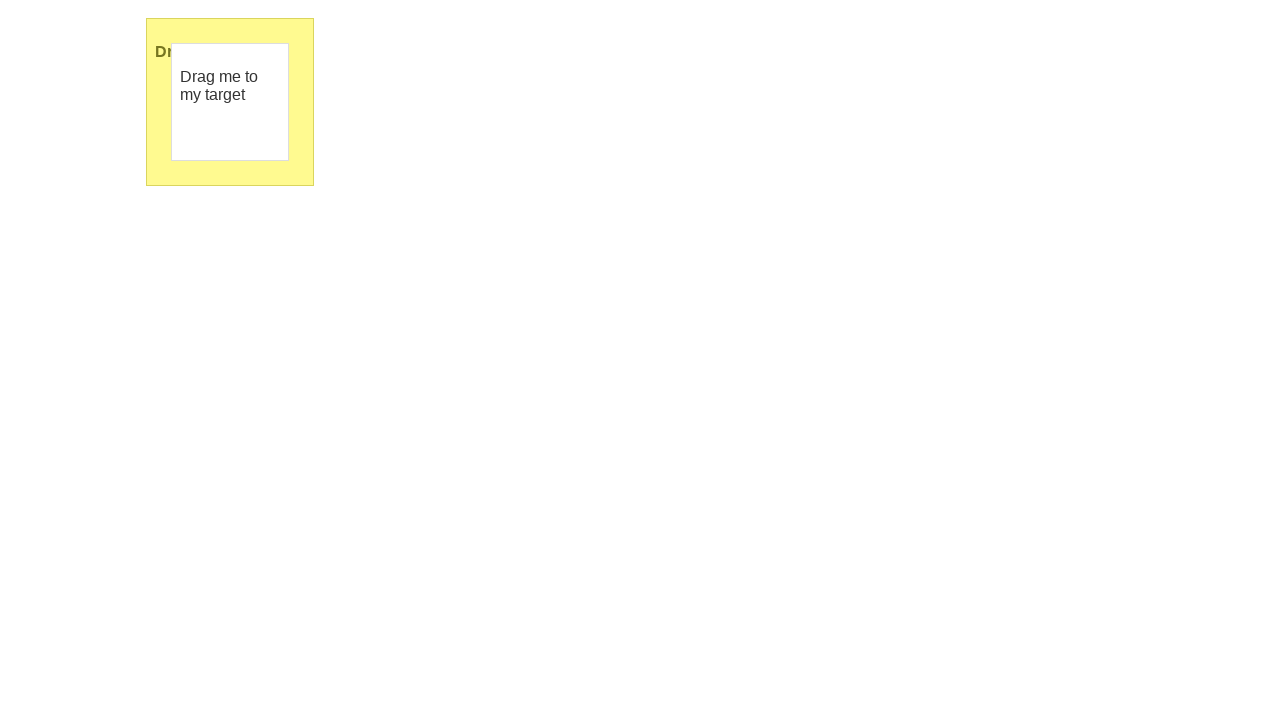